Tests JavaScript confirm dialog dismissal by clicking a button to trigger a confirm dialog, dismissing it, and verifying the cancel result

Starting URL: https://automationfc.github.io/basic-form/index.html

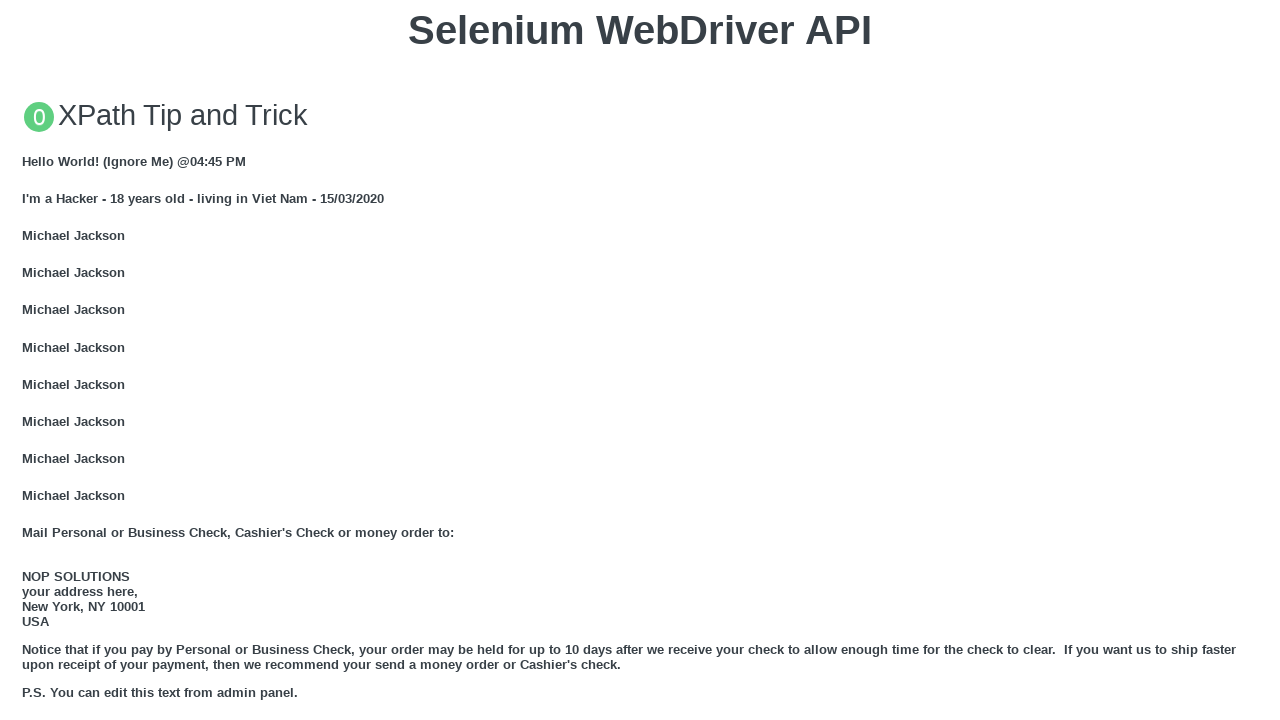

Set up dialog handler to dismiss confirm dialog
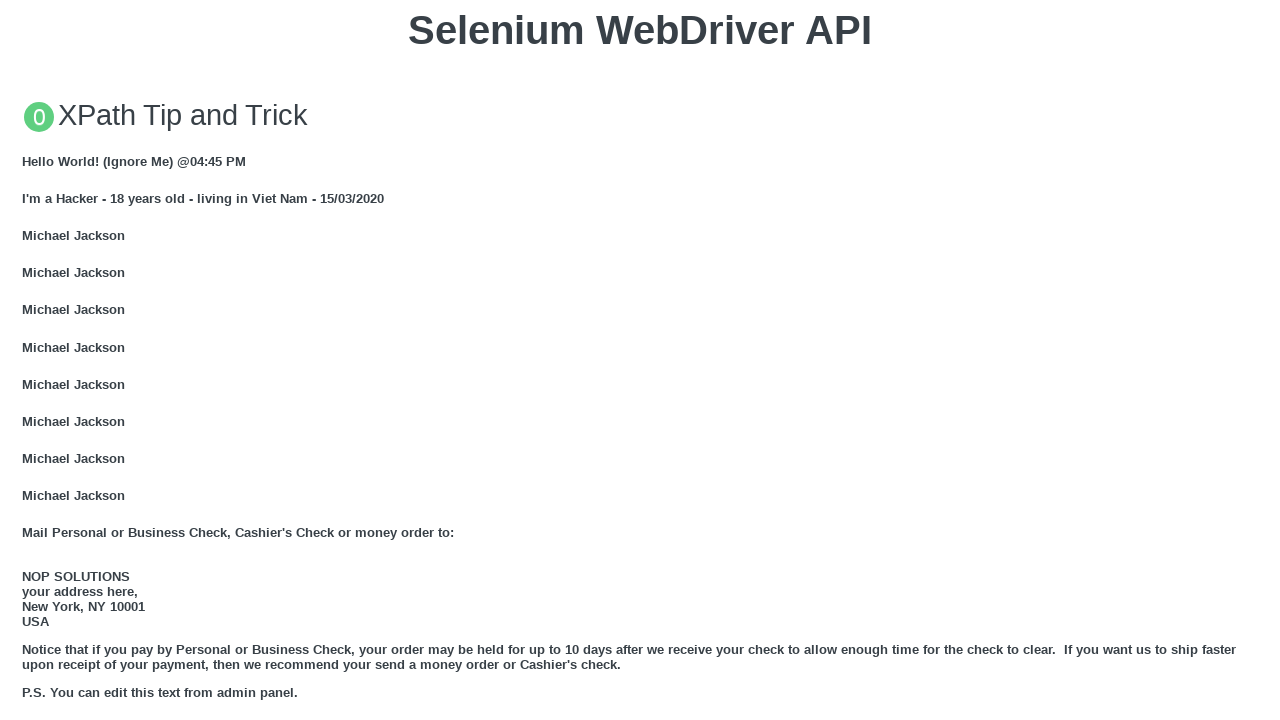

Clicked button to trigger JavaScript confirm dialog at (640, 360) on xpath=//button[contains(text(),'Click for JS Confirm')]
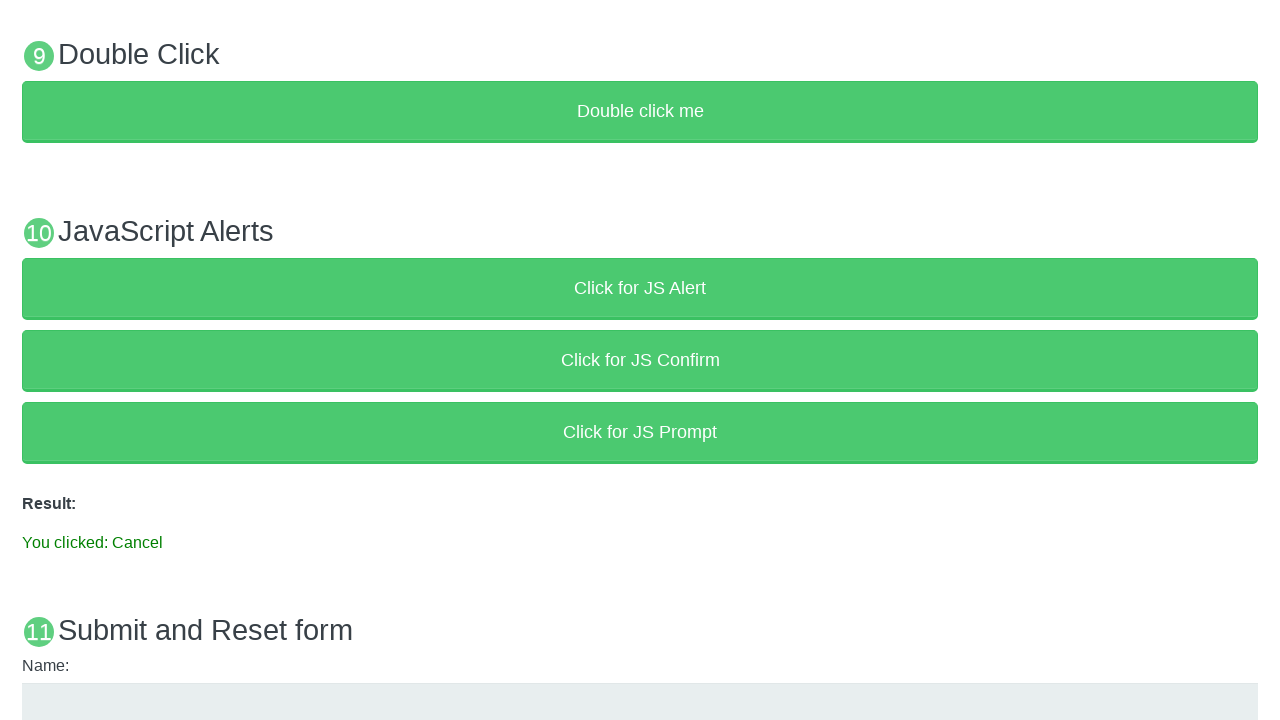

Waited for dialog to be processed
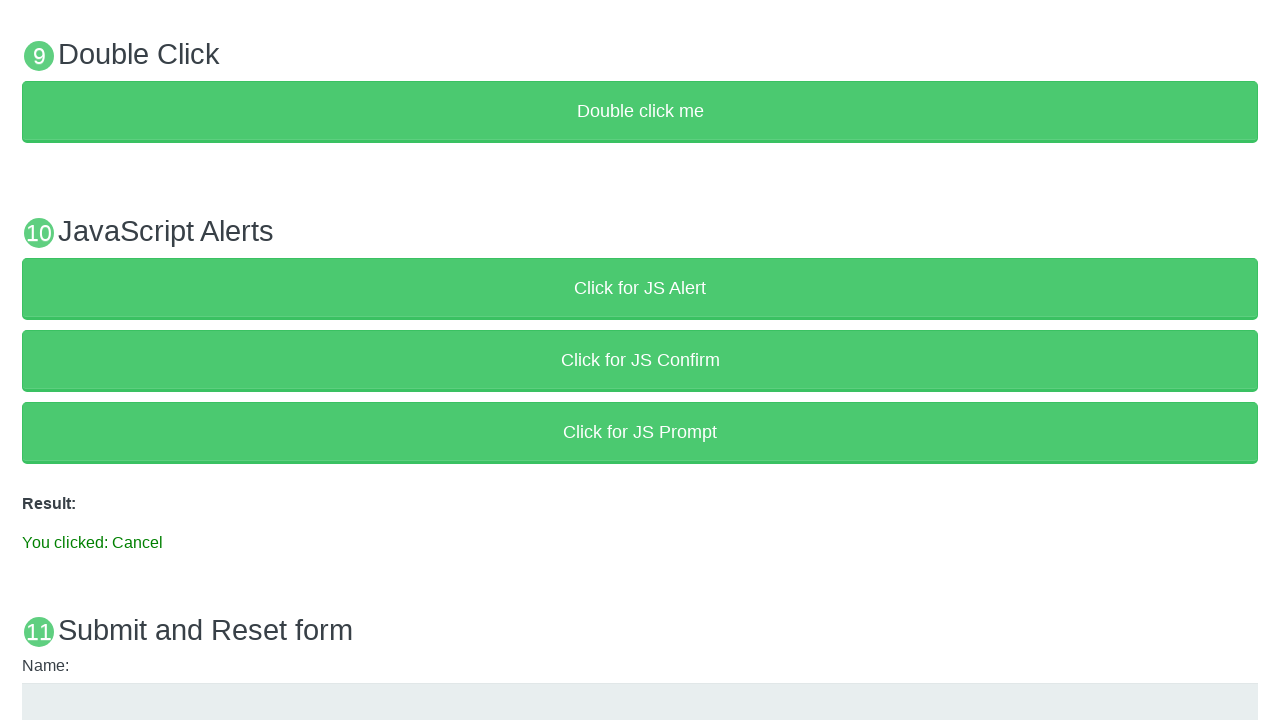

Result message element loaded
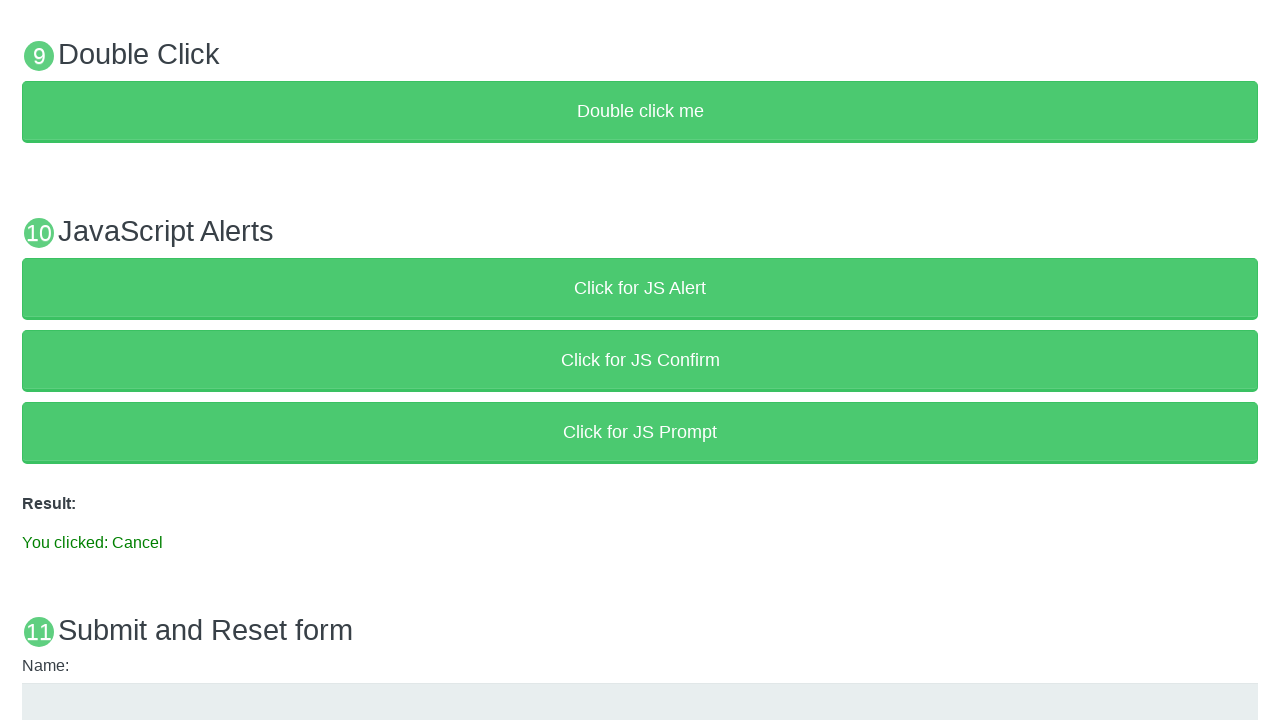

Retrieved result text: 'You clicked: Cancel'
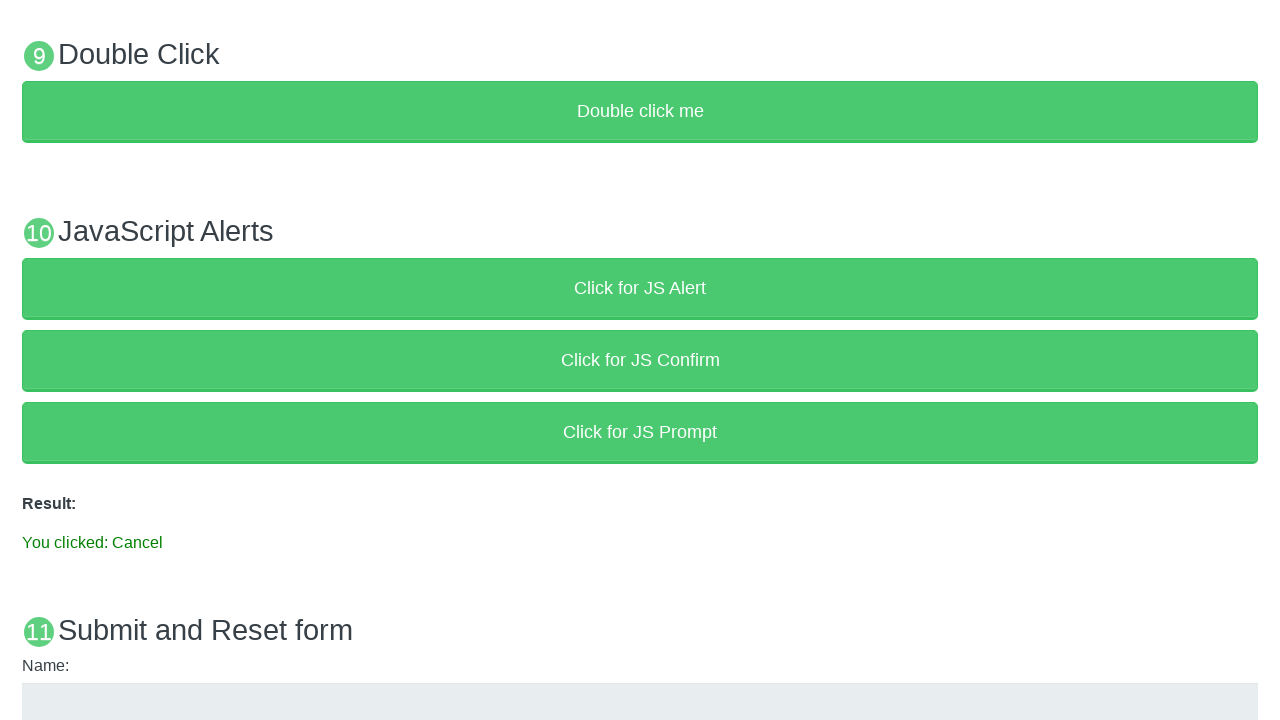

Verified result text equals 'You clicked: Cancel'
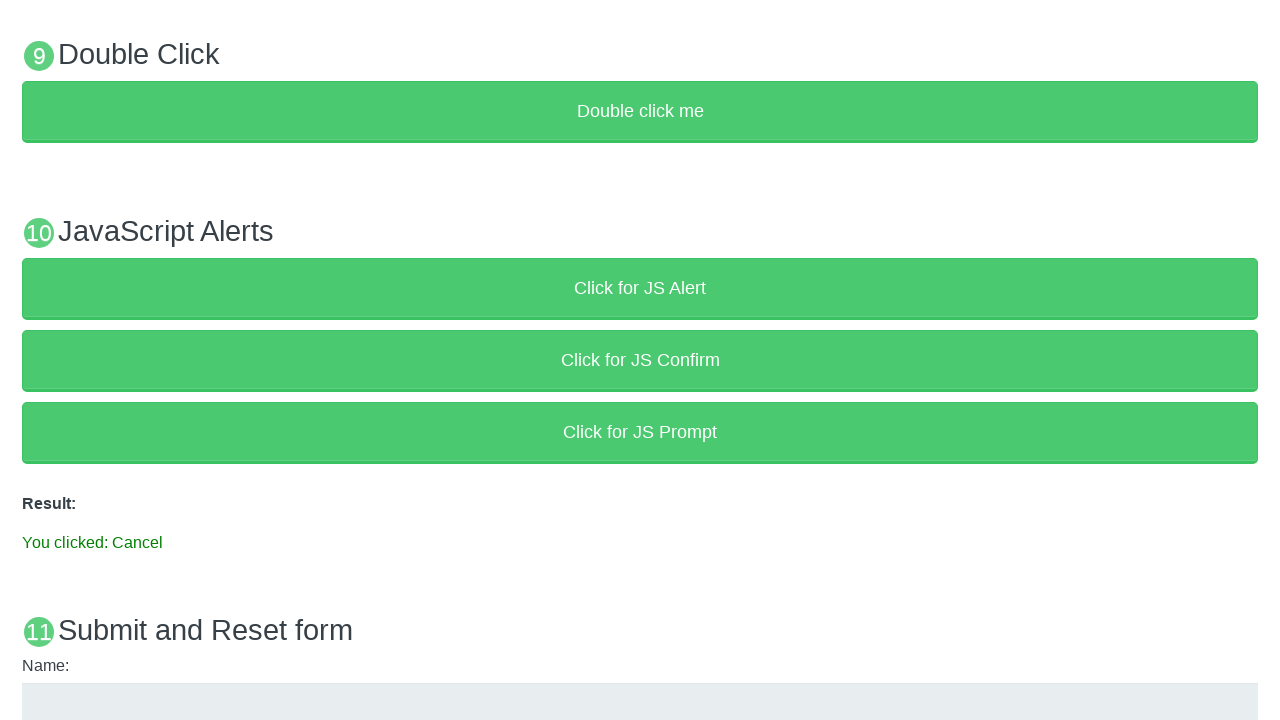

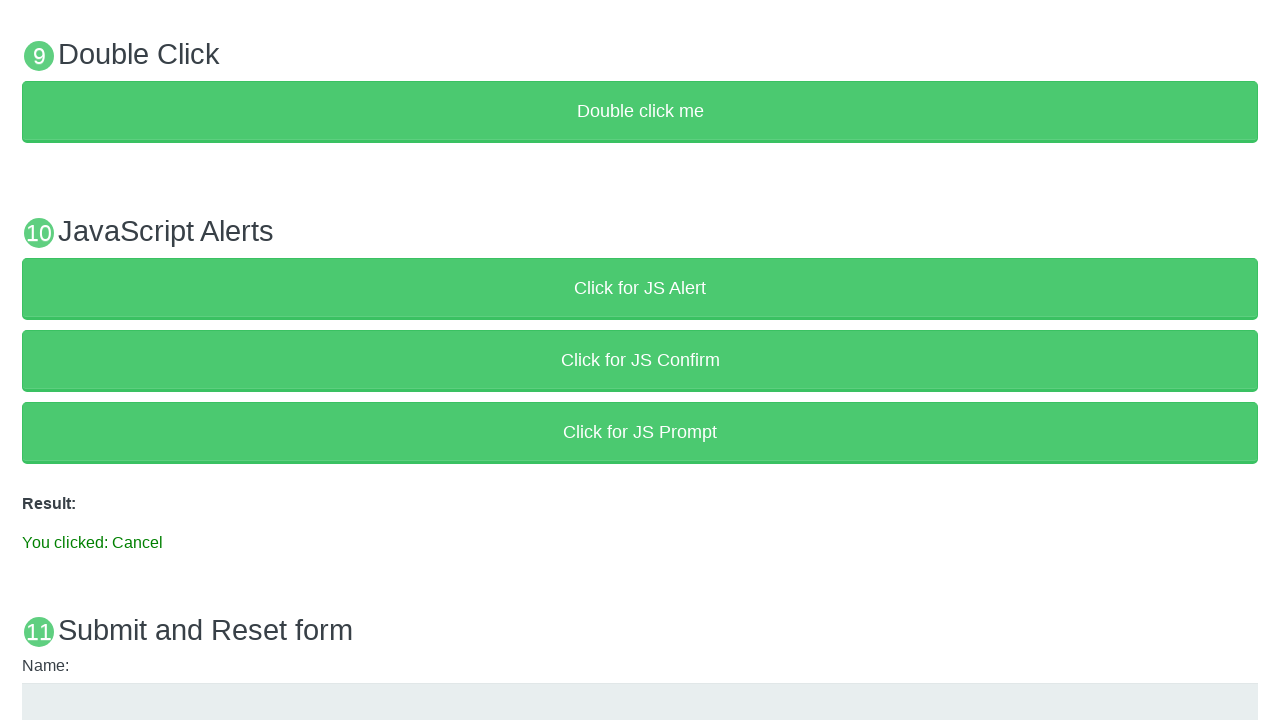